Tests dropdown selection functionality by clicking on origin and destination dropdowns and selecting airport values (CJB for origin, MAA for destination)

Starting URL: https://rahulshettyacademy.com/dropdownsPractise/

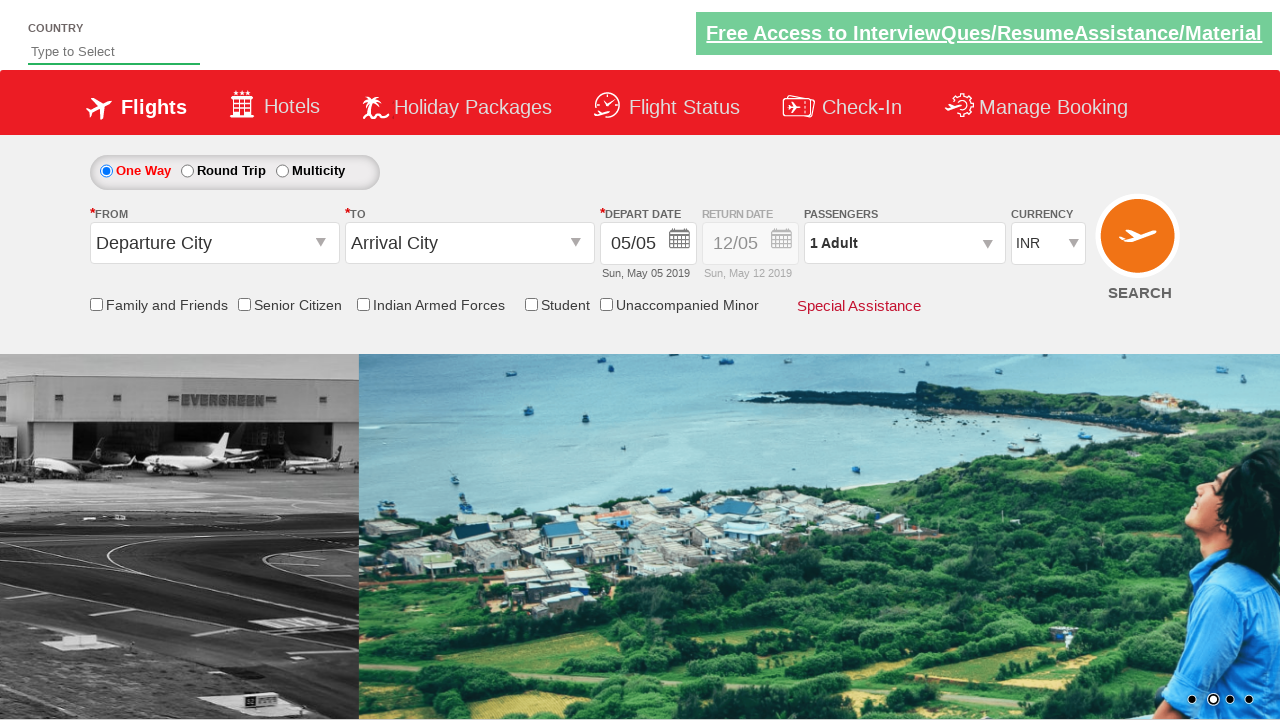

Clicked on origin station dropdown to open it at (214, 243) on #ctl00_mainContent_ddl_originStation1_CTXT
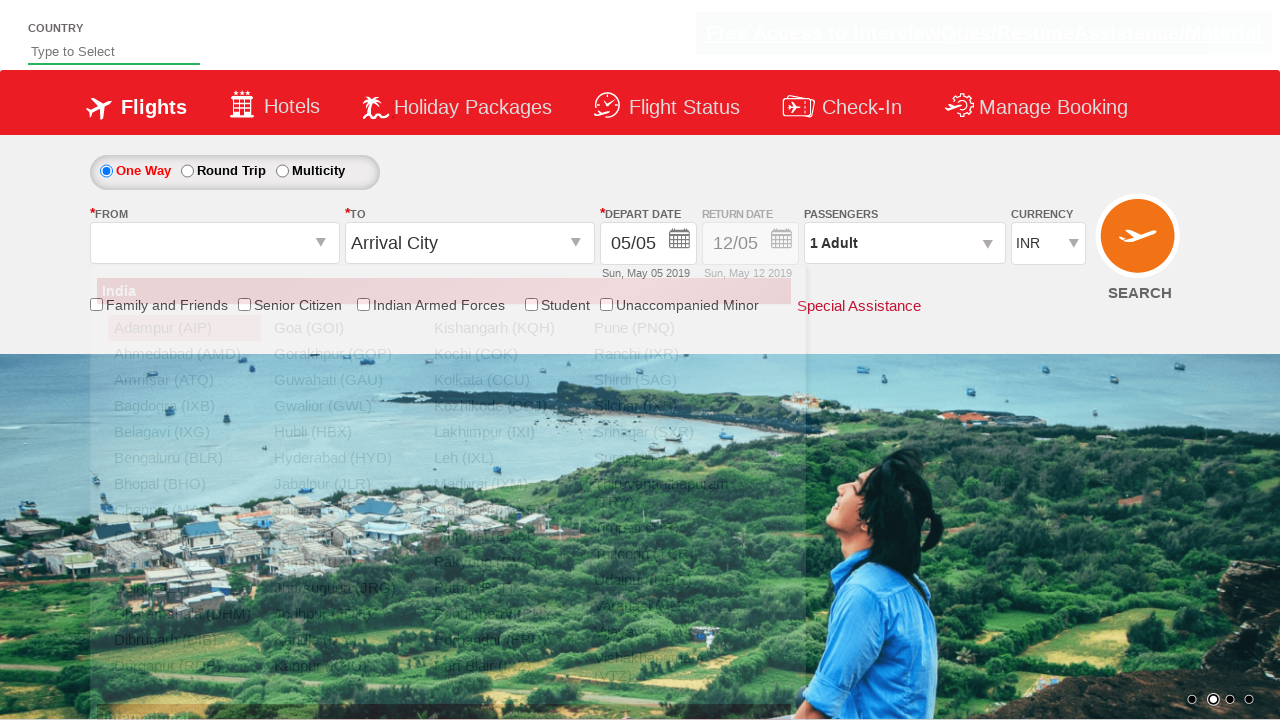

Selected CJB (Coimbatore) from origin dropdown at (184, 536) on xpath=//div[@id='ctl00_mainContent_ddl_originStation1_CTNR']//a[@value='CJB']
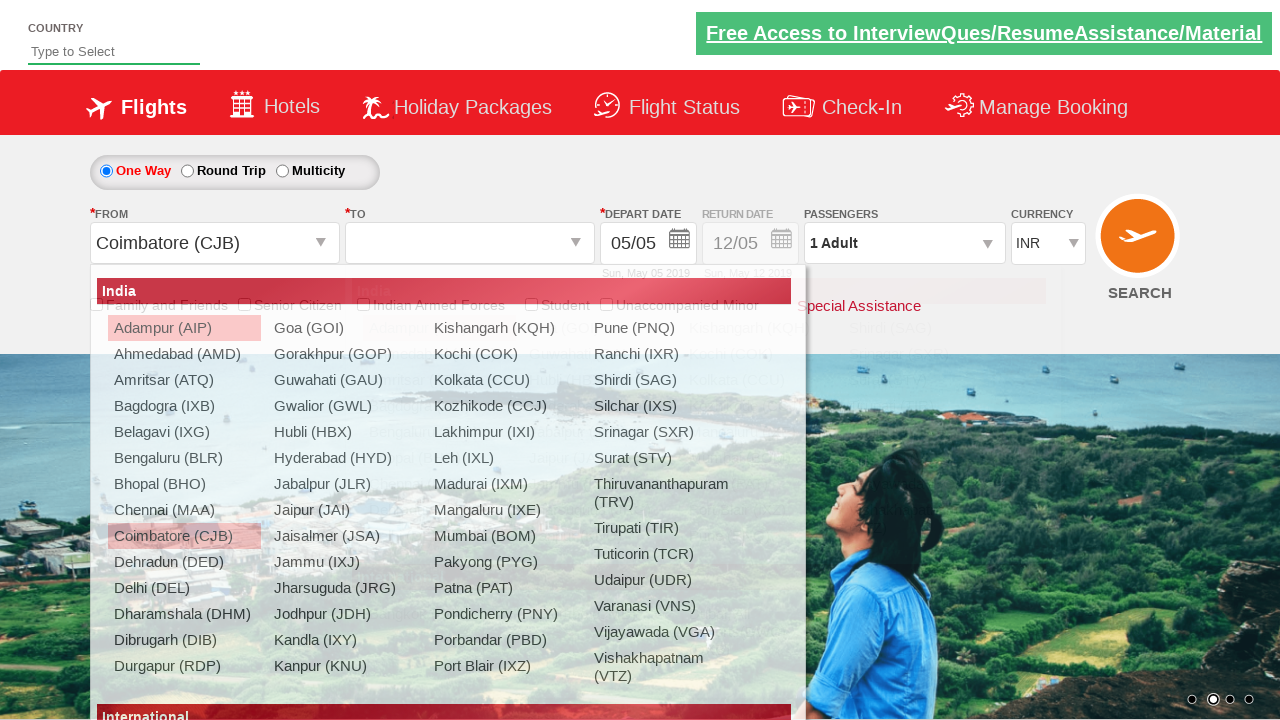

Waited for dropdown interaction to complete
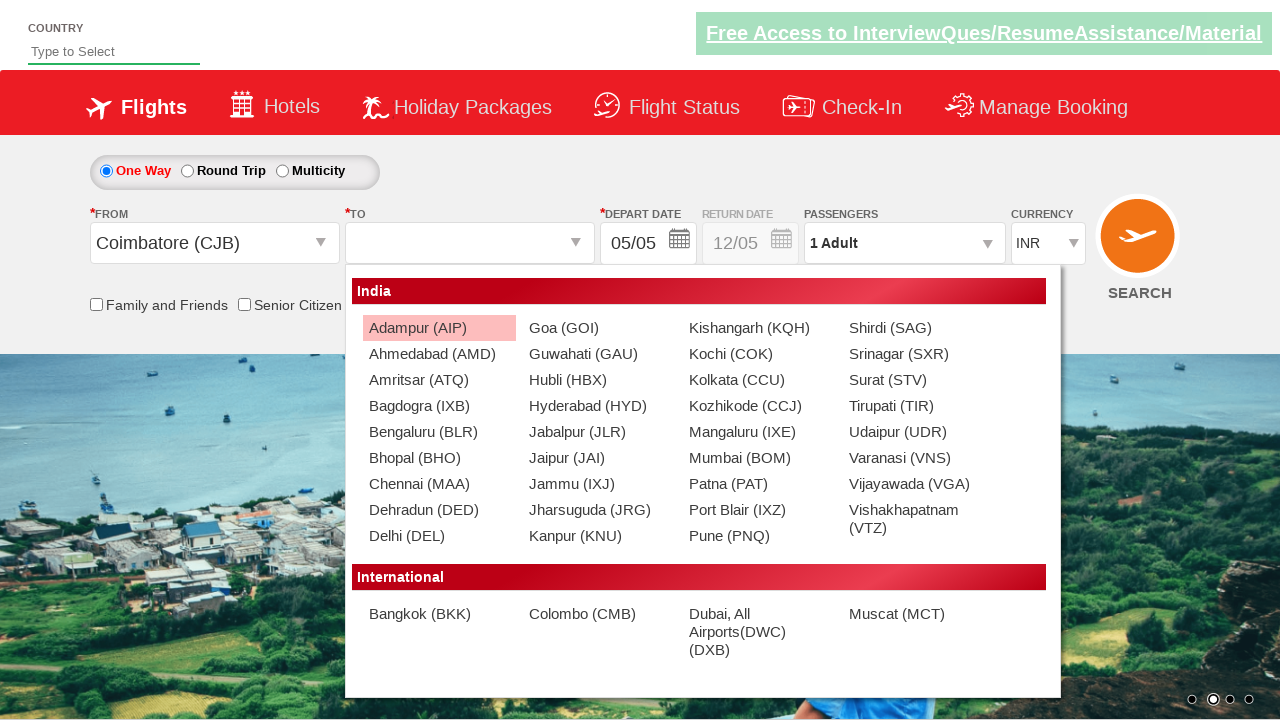

Selected MAA (Chennai) from destination dropdown at (439, 484) on xpath=//div[@id='ctl00_mainContent_ddl_destinationStation1_CTNR']//a[@value='MAA
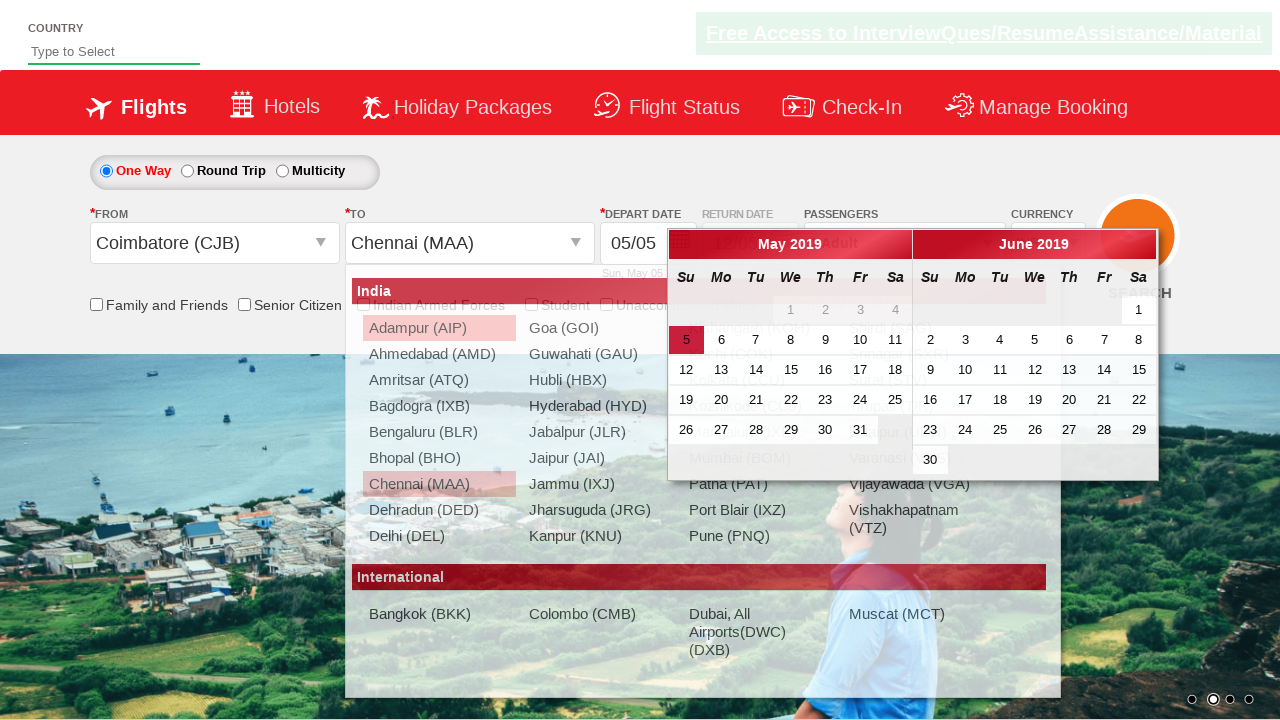

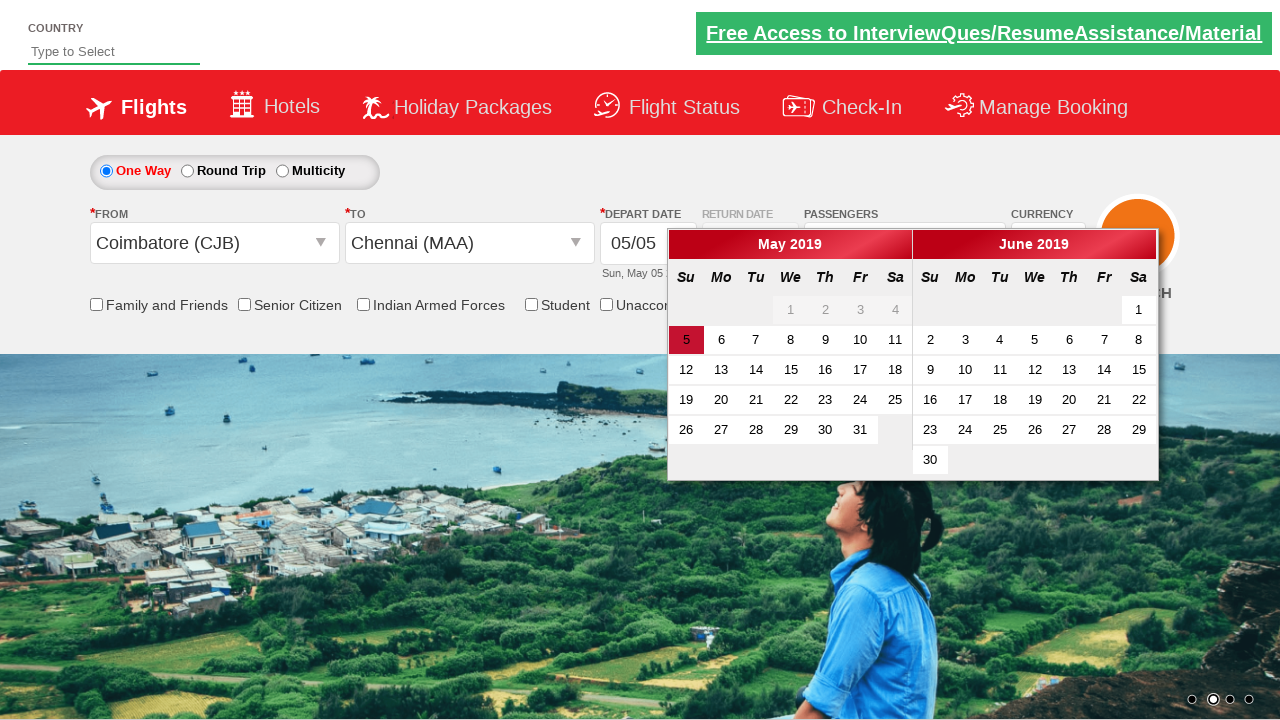